Navigates to Python.org homepage and verifies that event information is displayed in the event widget

Starting URL: https://www.python.org/

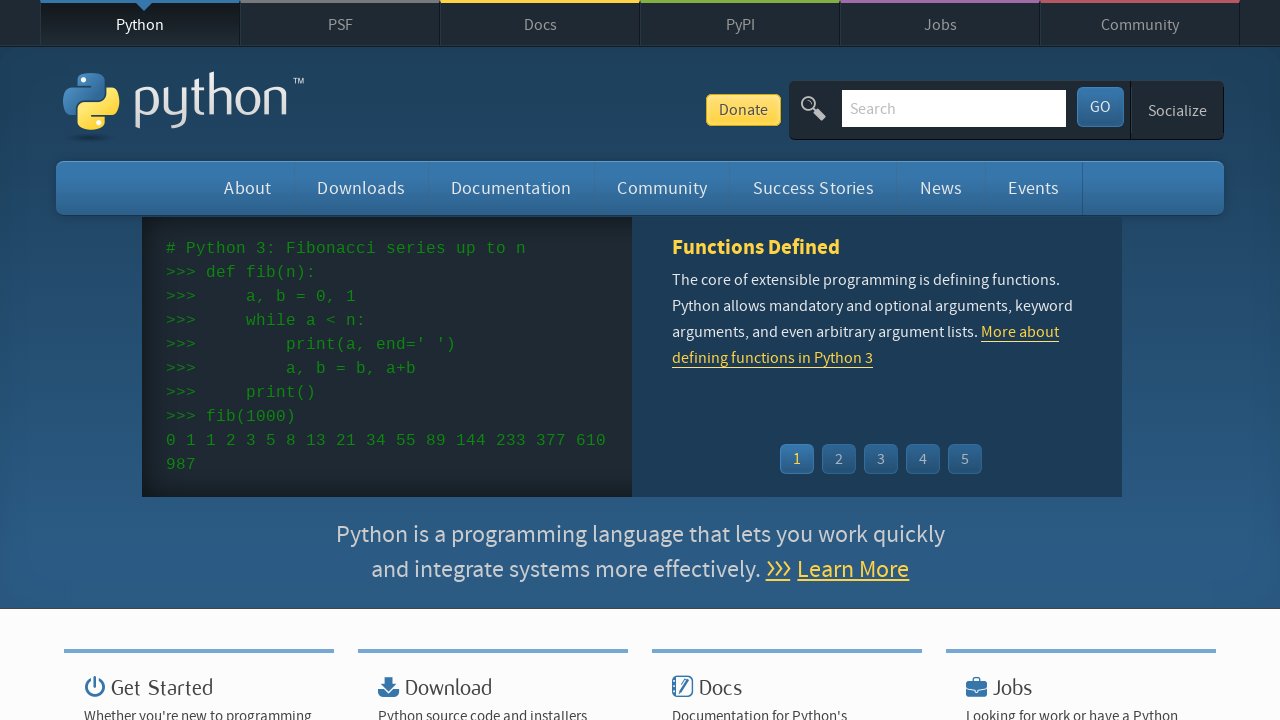

Navigated to Python.org homepage
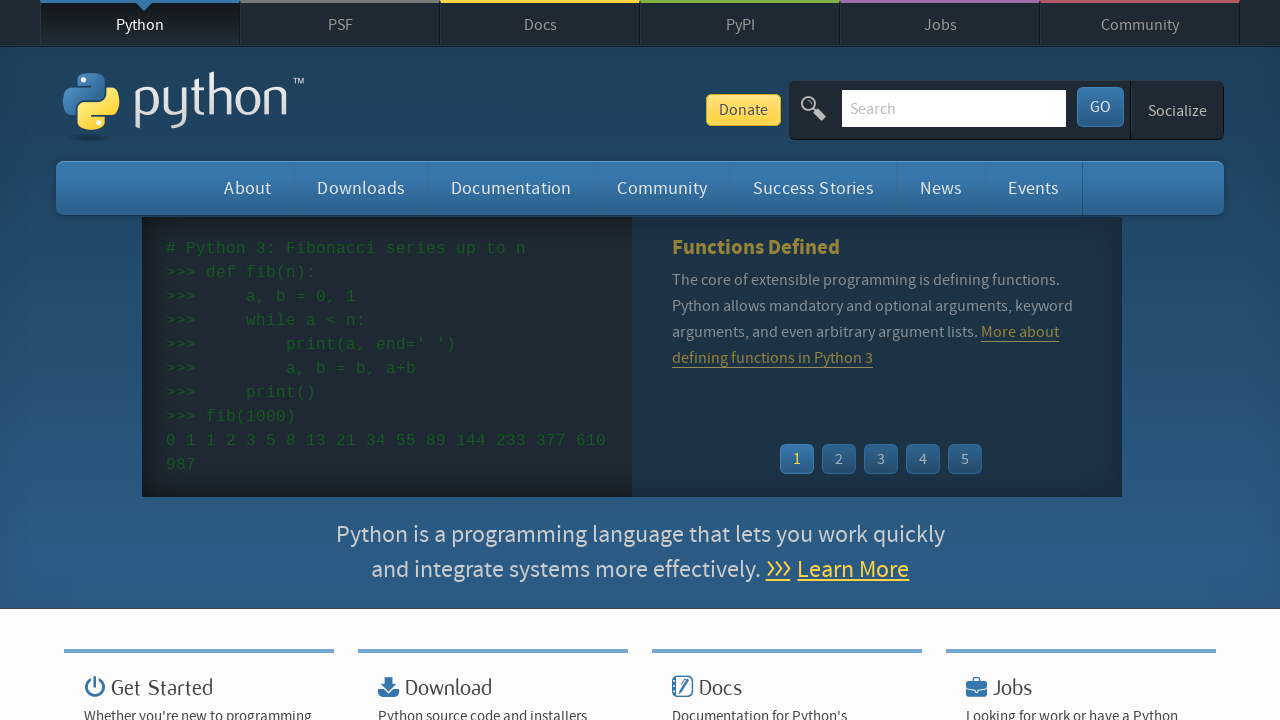

Event widget loaded with event items
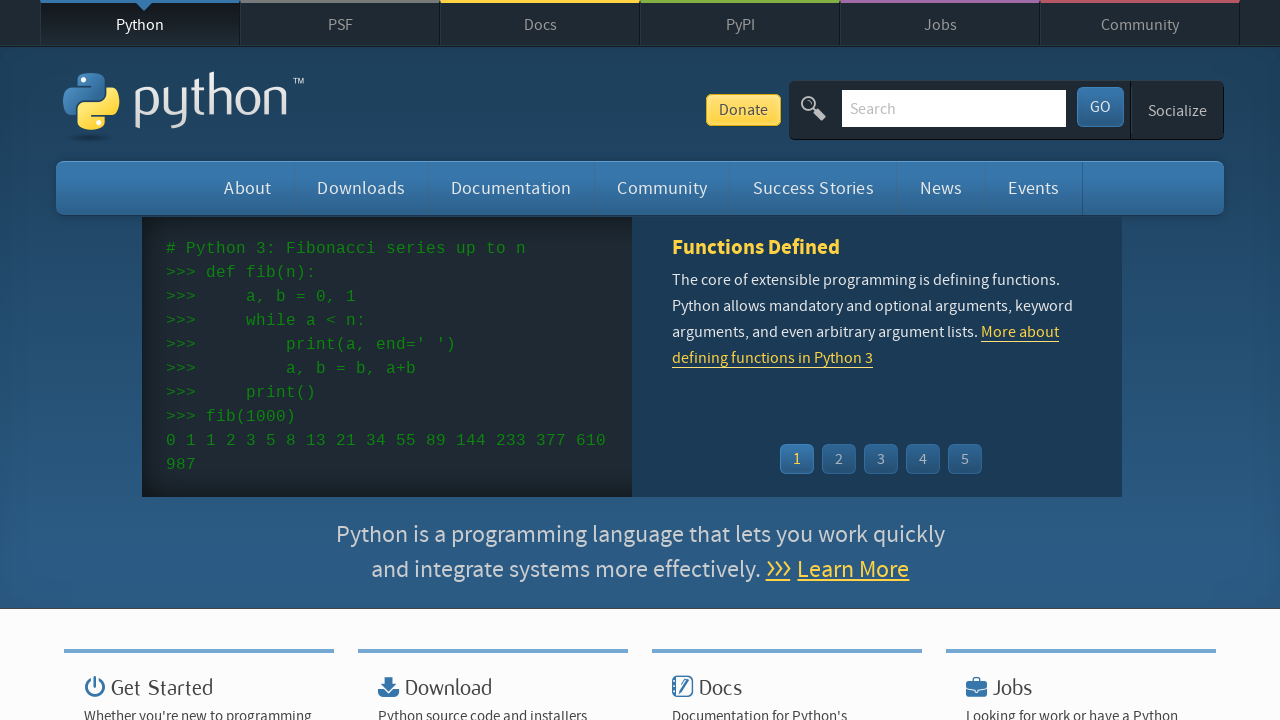

Retrieved 5 event elements from the event widget
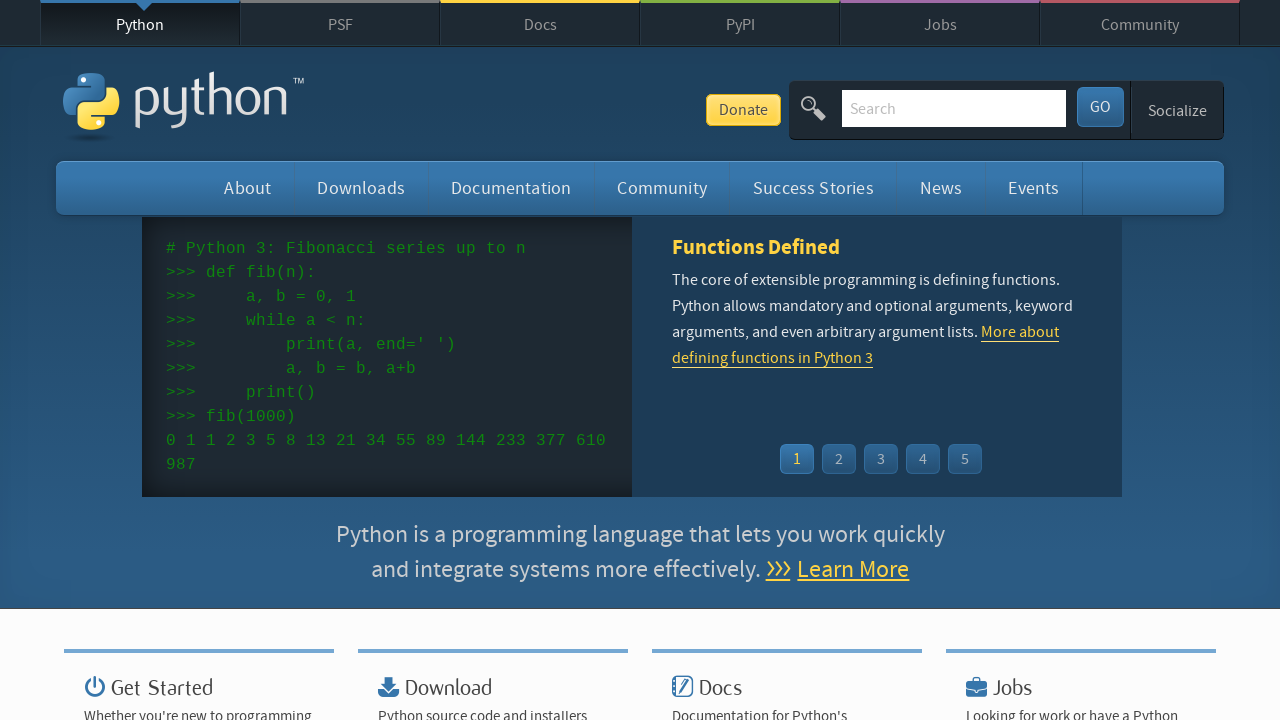

Verified that at least one event is displayed in the event widget
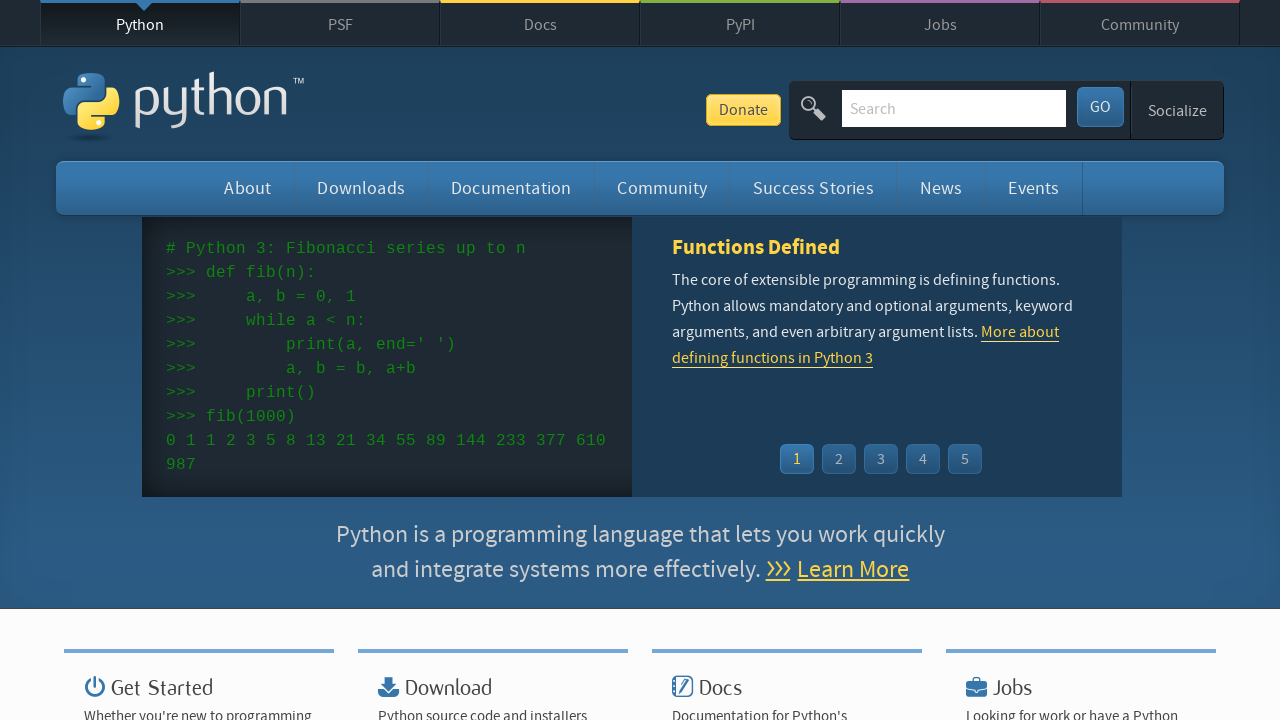

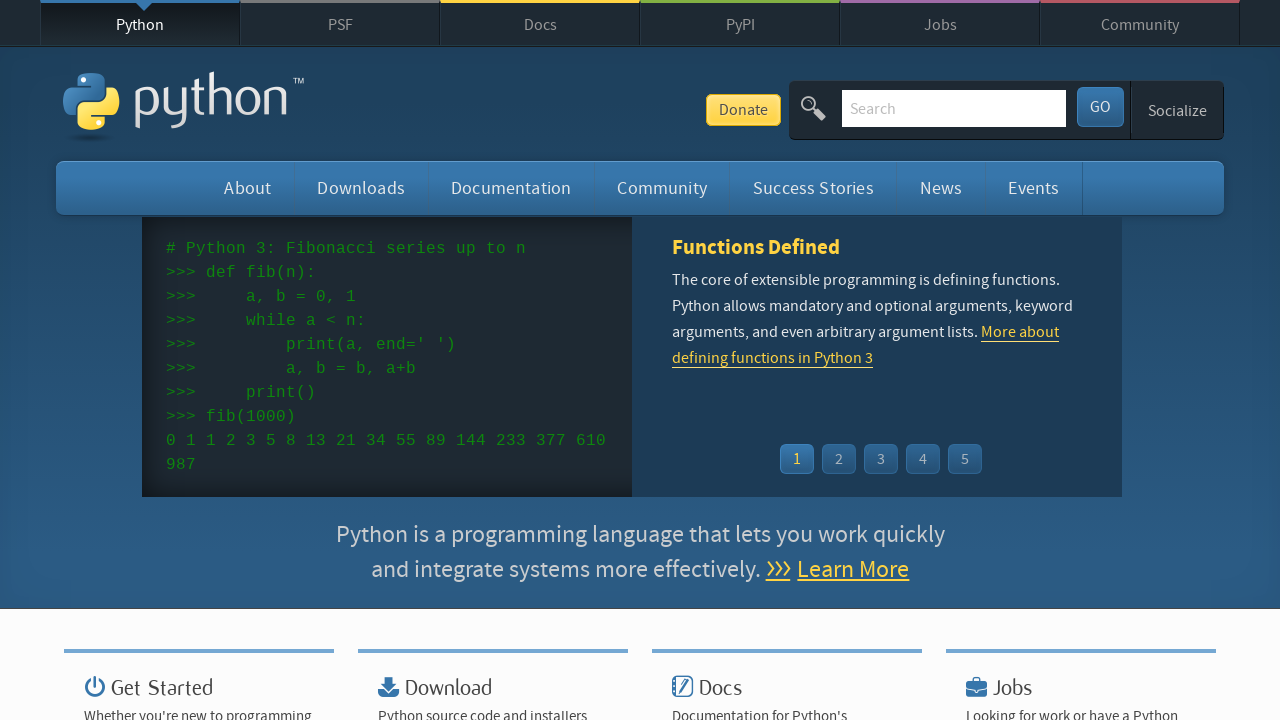